Tests AJAX request handling with a mocked response by intercepting the AJAX endpoint and returning custom data, then verifying the mocked response is displayed.

Starting URL: http://www.uitestingplayground.com/ajax

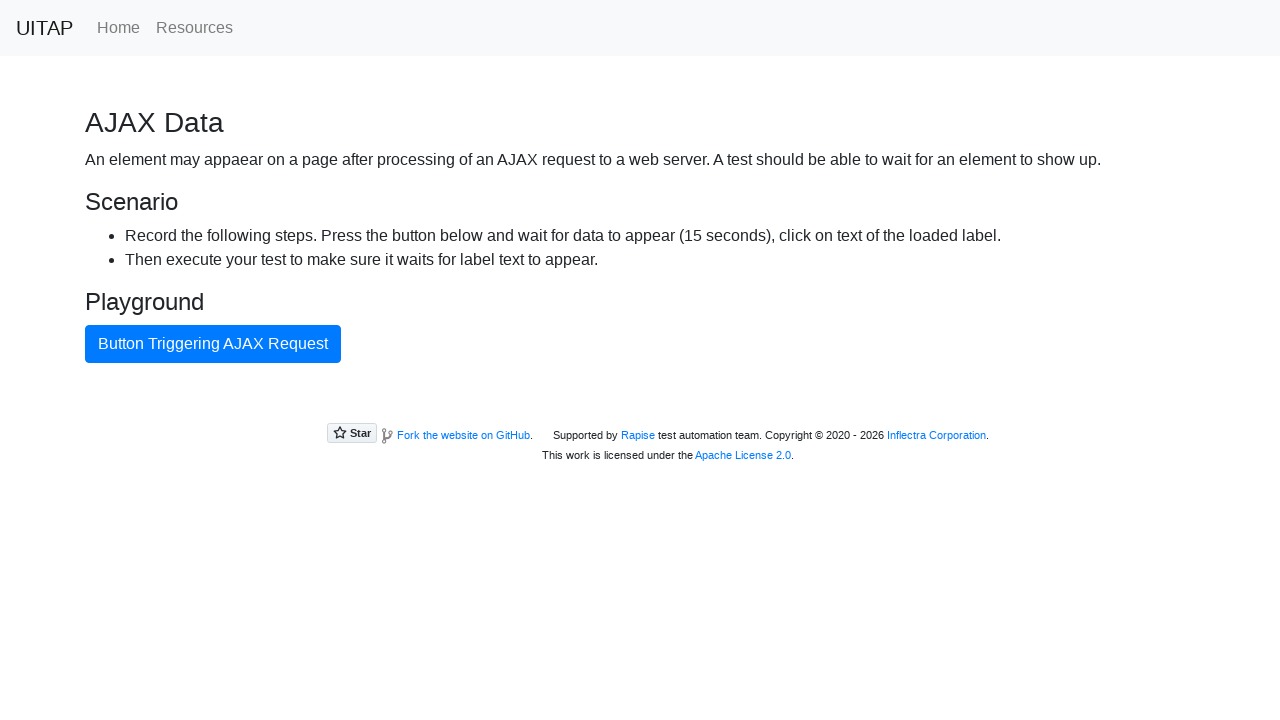

Set up route interception to mock AJAX endpoint response
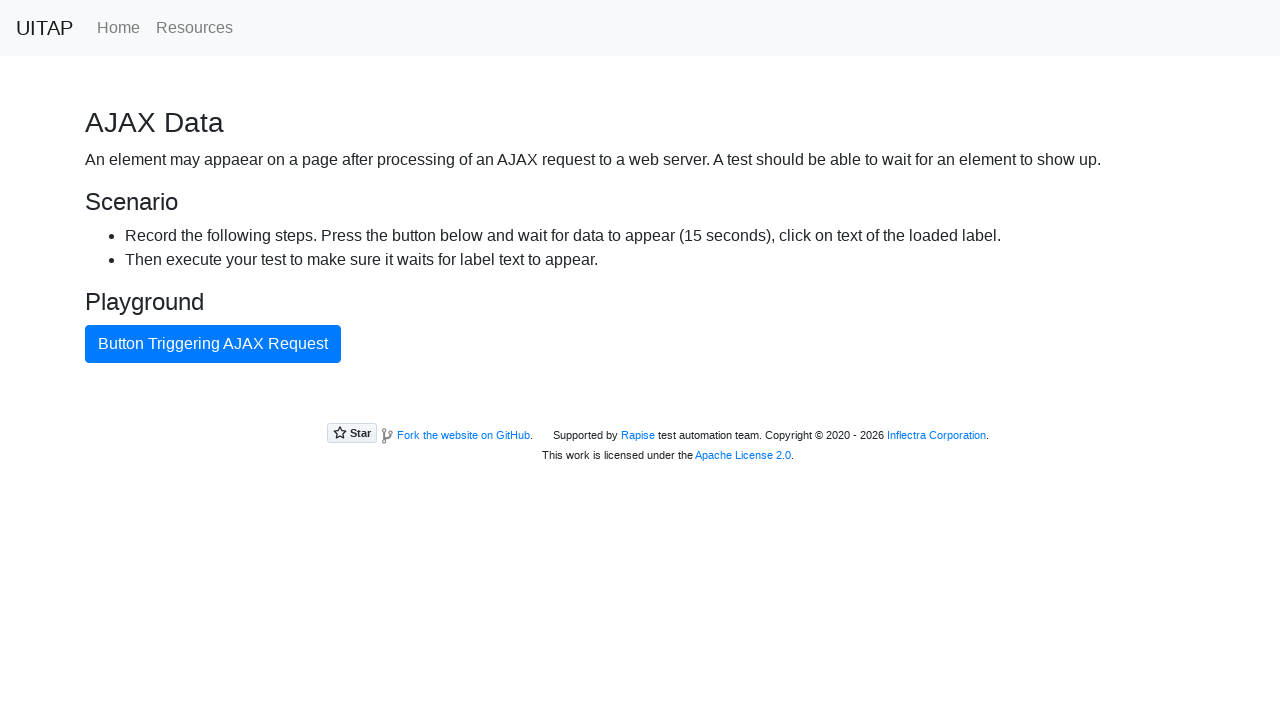

Clicked AJAX button to trigger the request at (213, 344) on button#ajaxButton
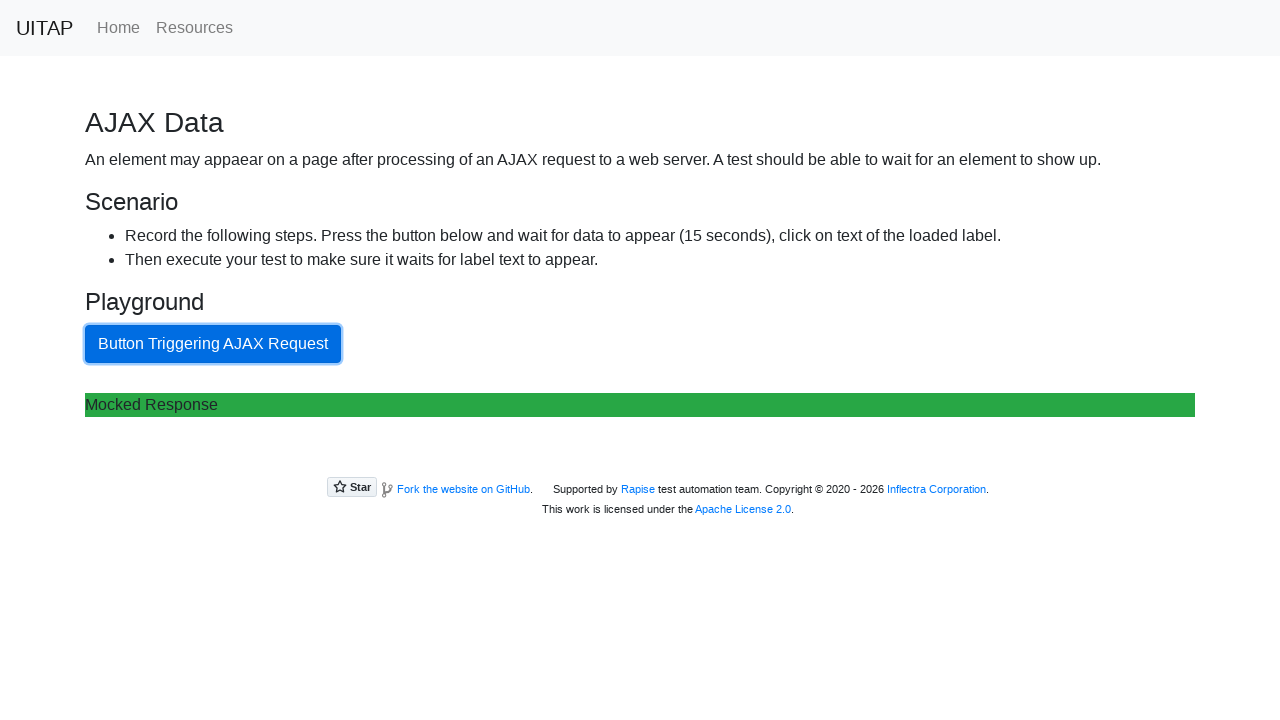

Waited for success message to appear
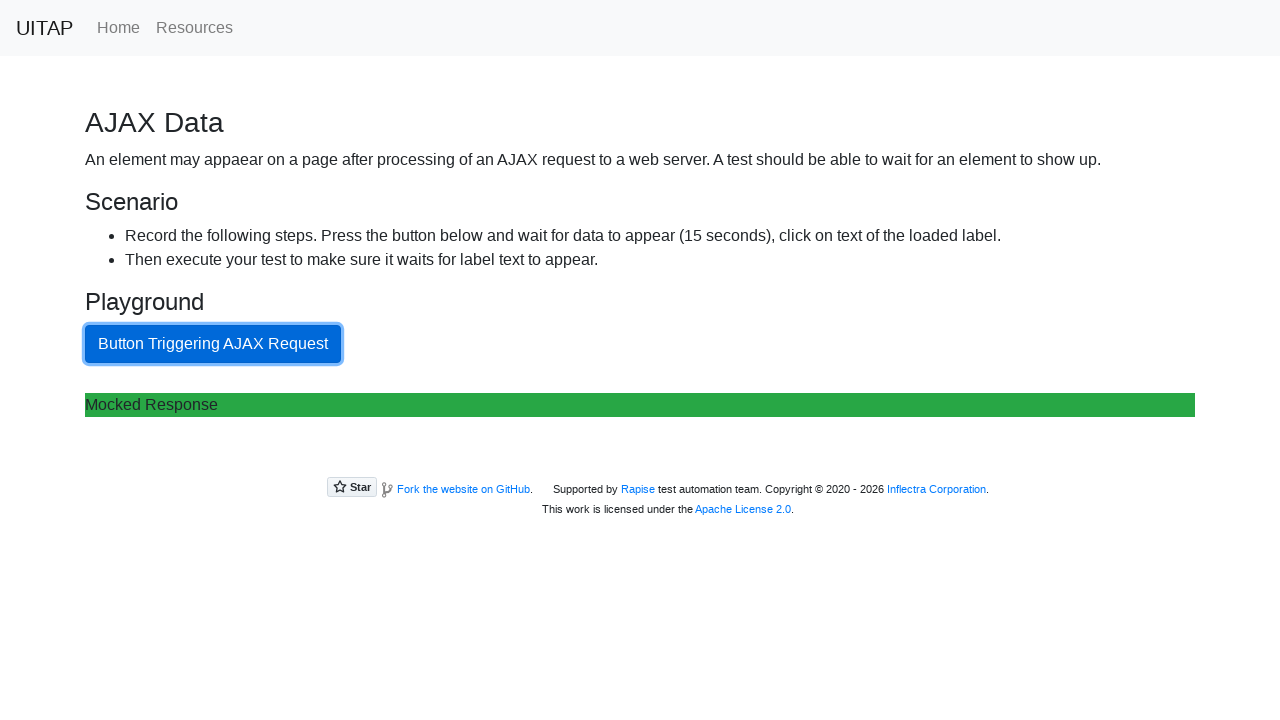

Verified mocked response text is displayed in success message
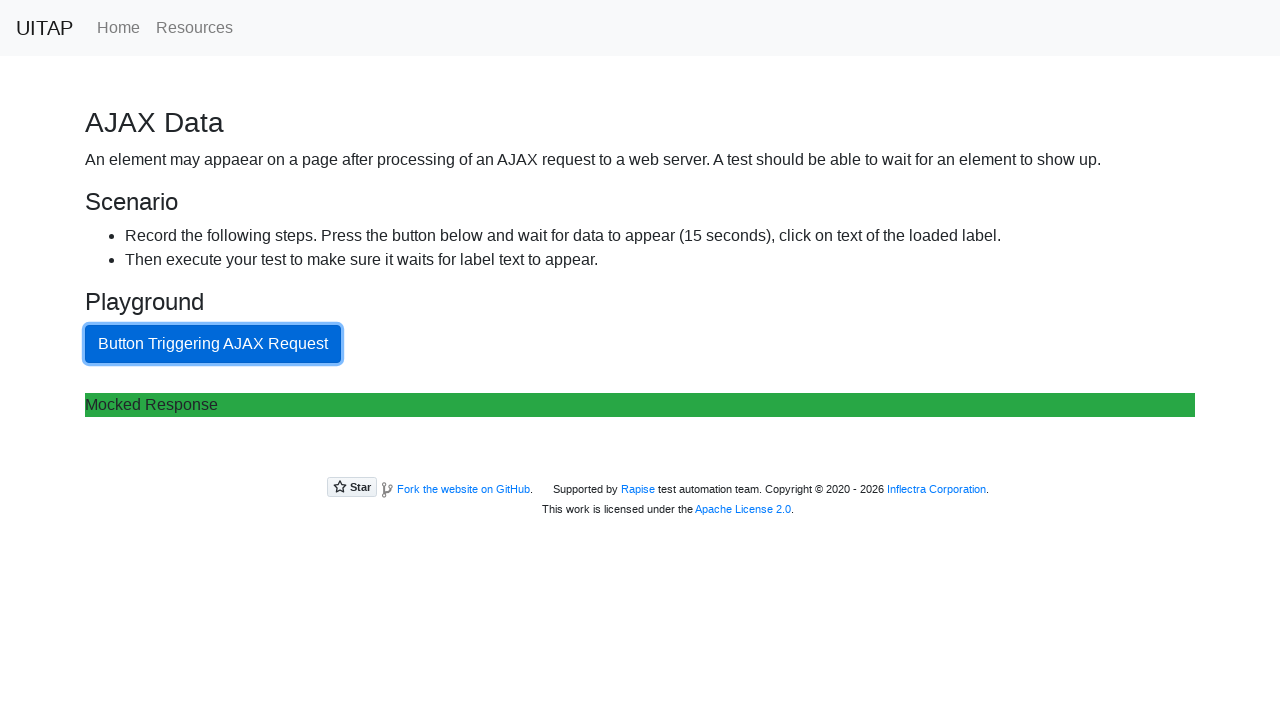

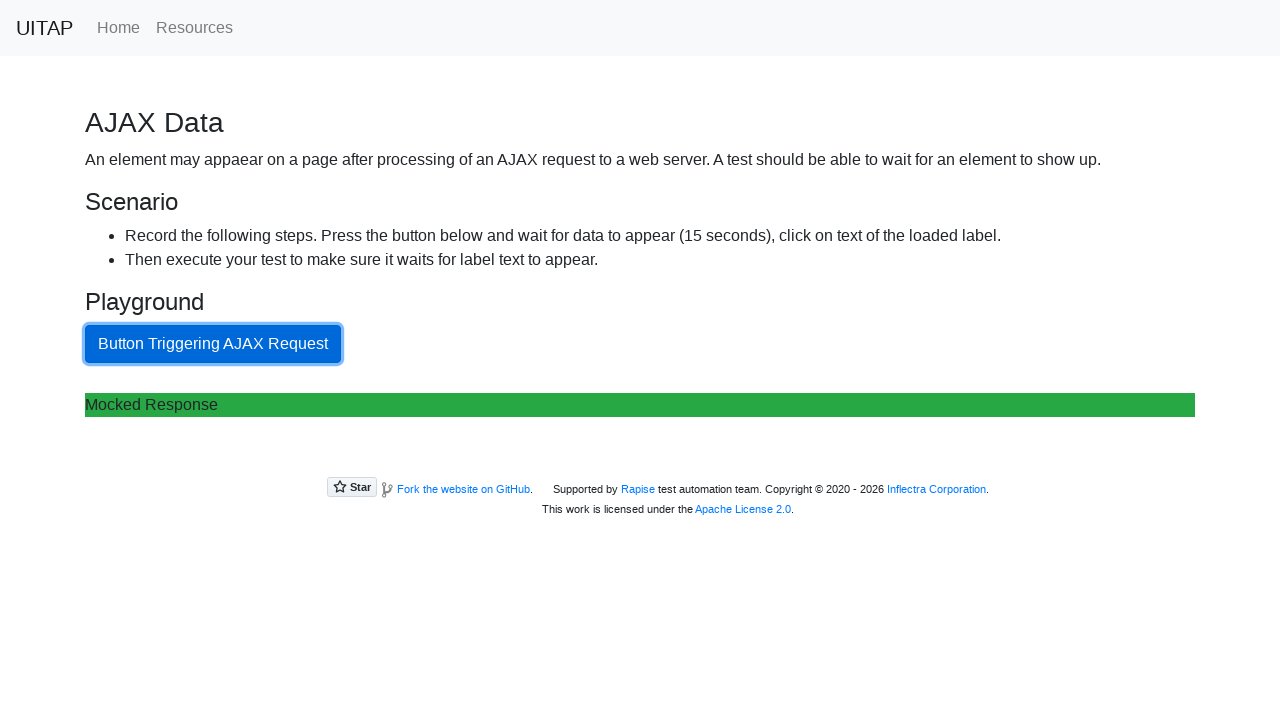